Tests JavaScript alert handling by entering a name, triggering an alert, accepting it, then triggering a confirm dialog and dismissing it

Starting URL: https://rahulshettyacademy.com/AutomationPractice/

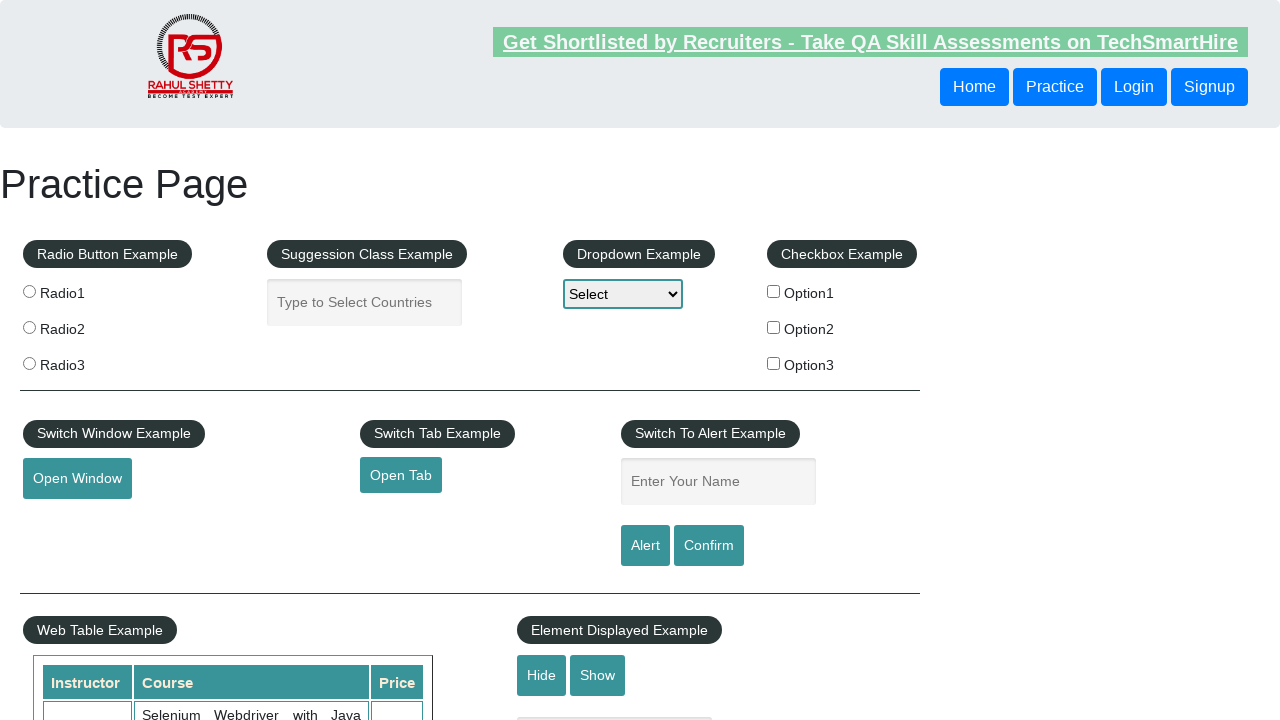

Filled name input field with 'Vikashini' on input[name='enter-name']
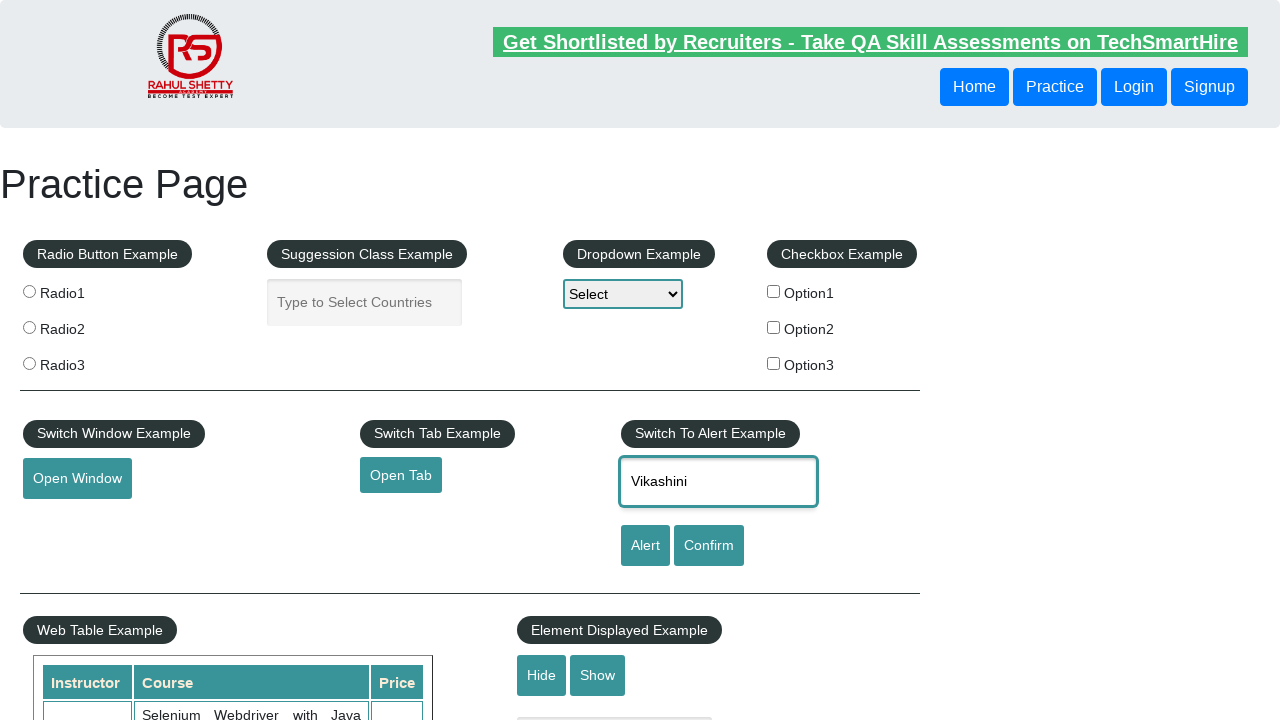

Clicked alert button to trigger JavaScript alert at (645, 546) on #alertbtn
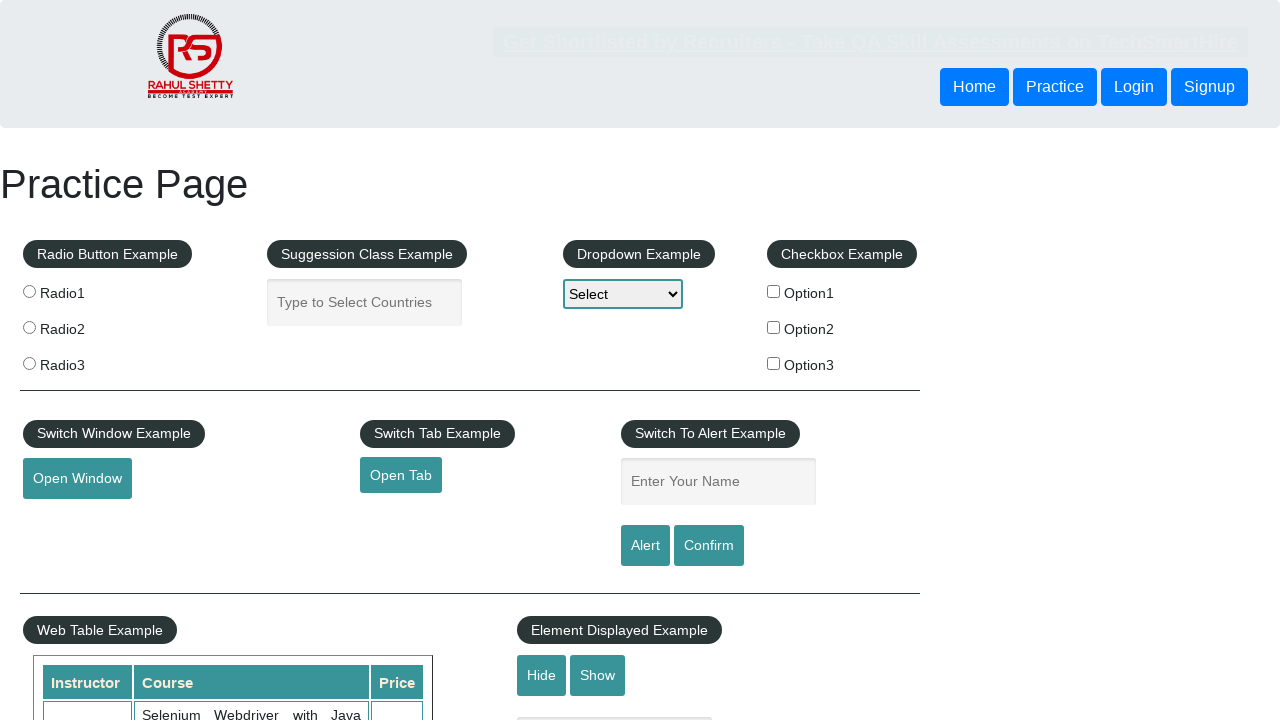

Set up dialog handler to accept alert
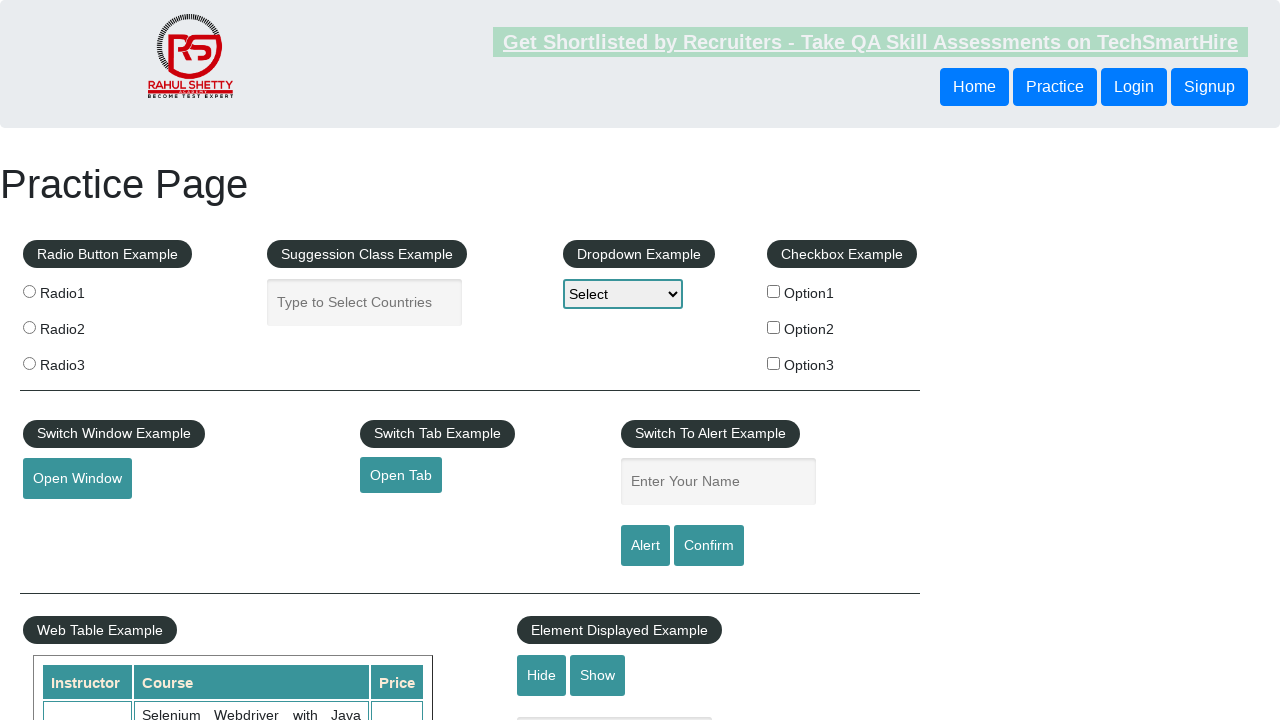

Alert accepted and processed
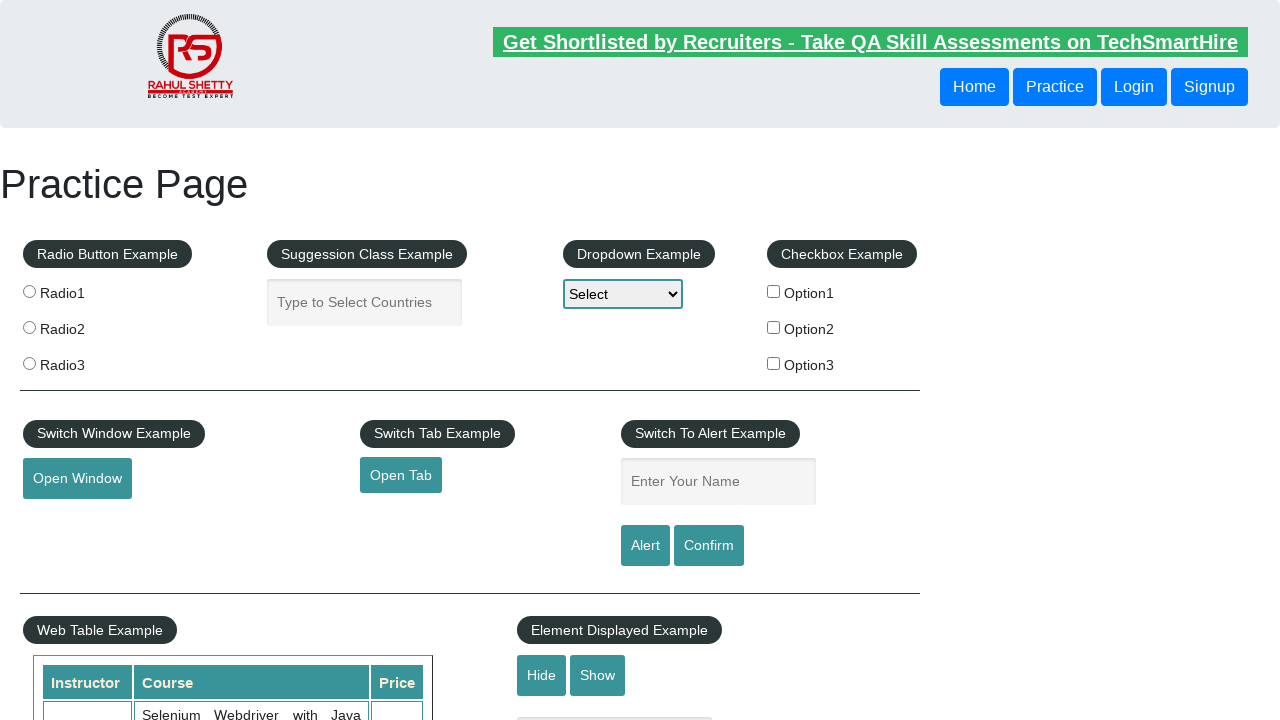

Clicked confirm button to trigger confirm dialog at (709, 546) on #confirmbtn
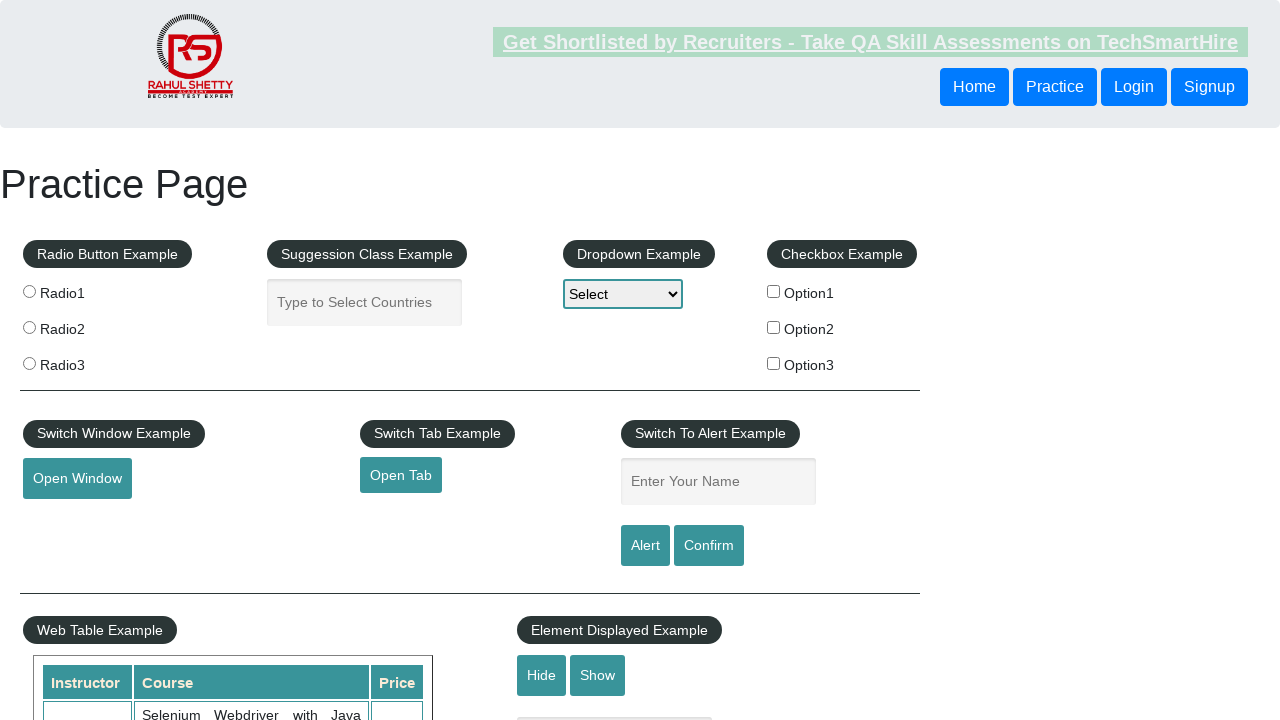

Set up dialog handler to dismiss confirm dialog
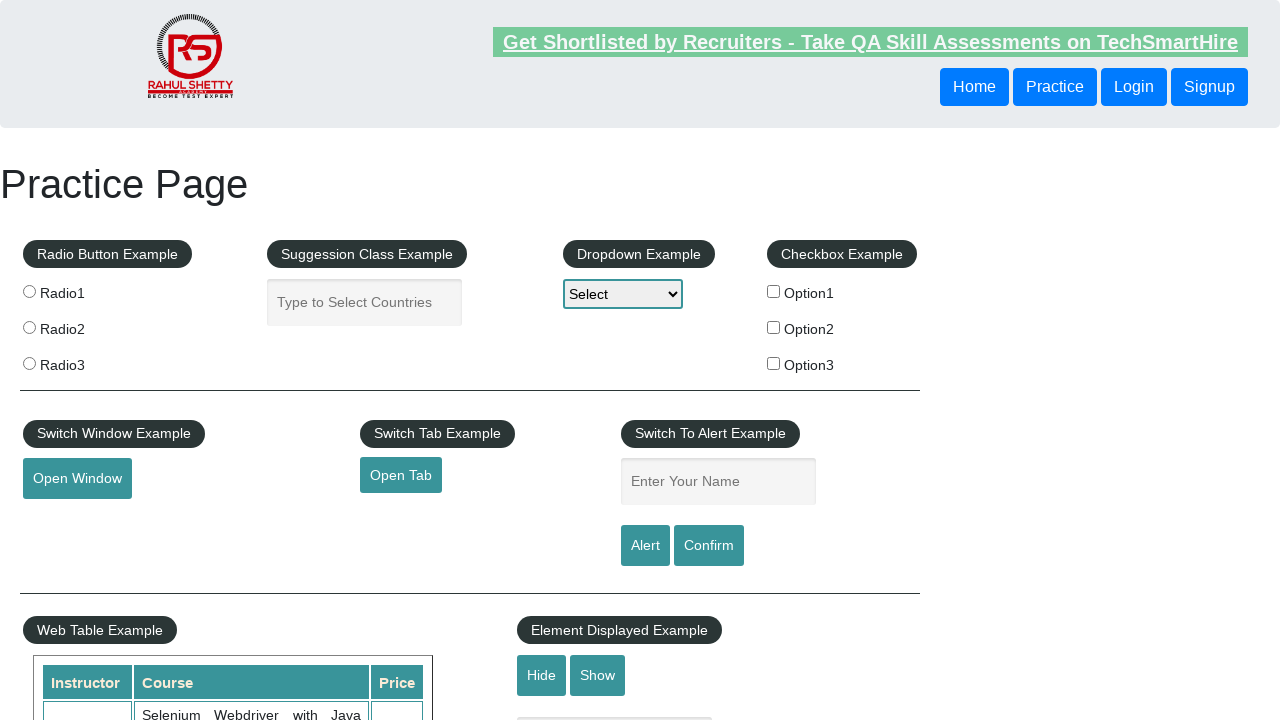

Confirm dialog dismissed and processed
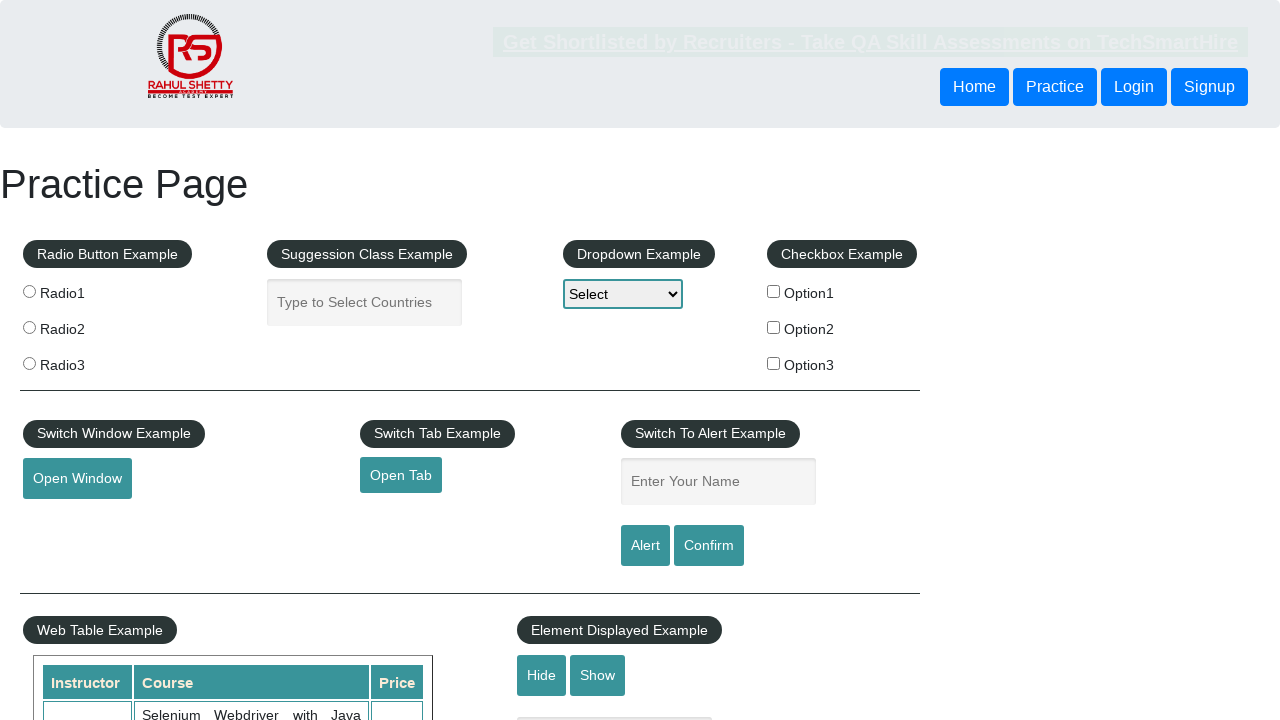

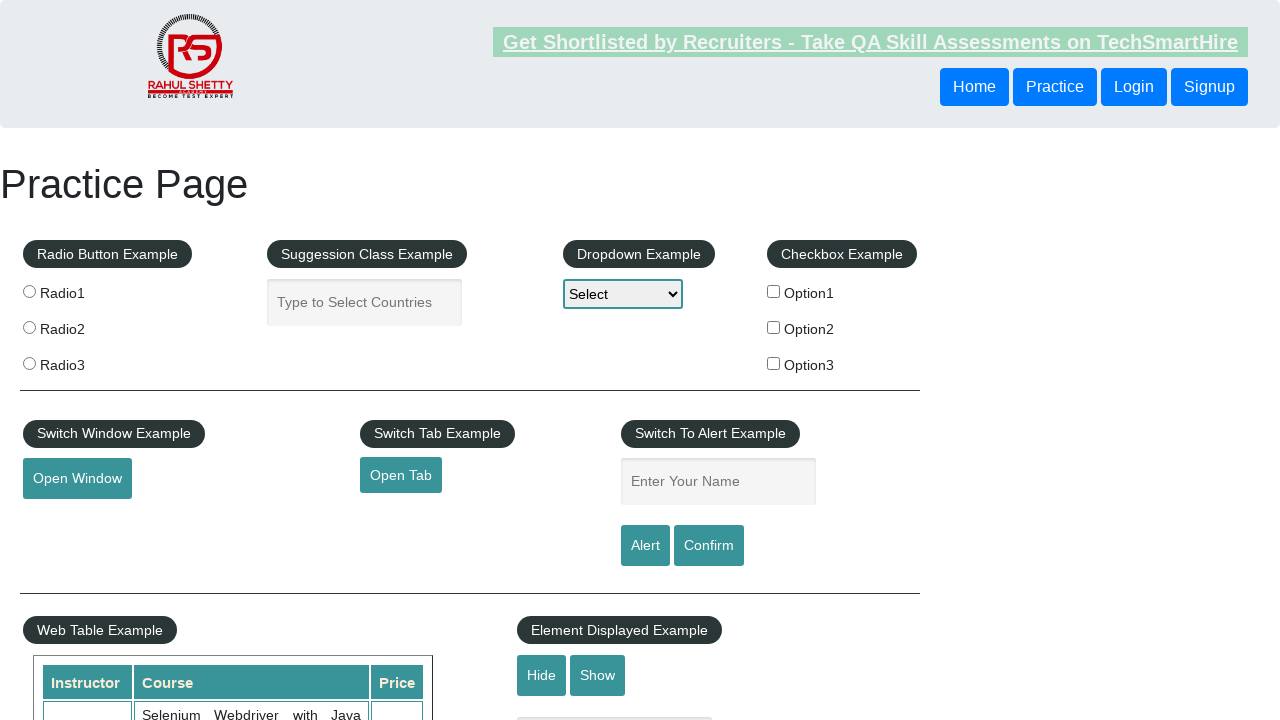